Tests dropdown selection functionality by selecting "Benz" from a car selection dropdown on a practice page

Starting URL: https://www.letskodeit.com/practice

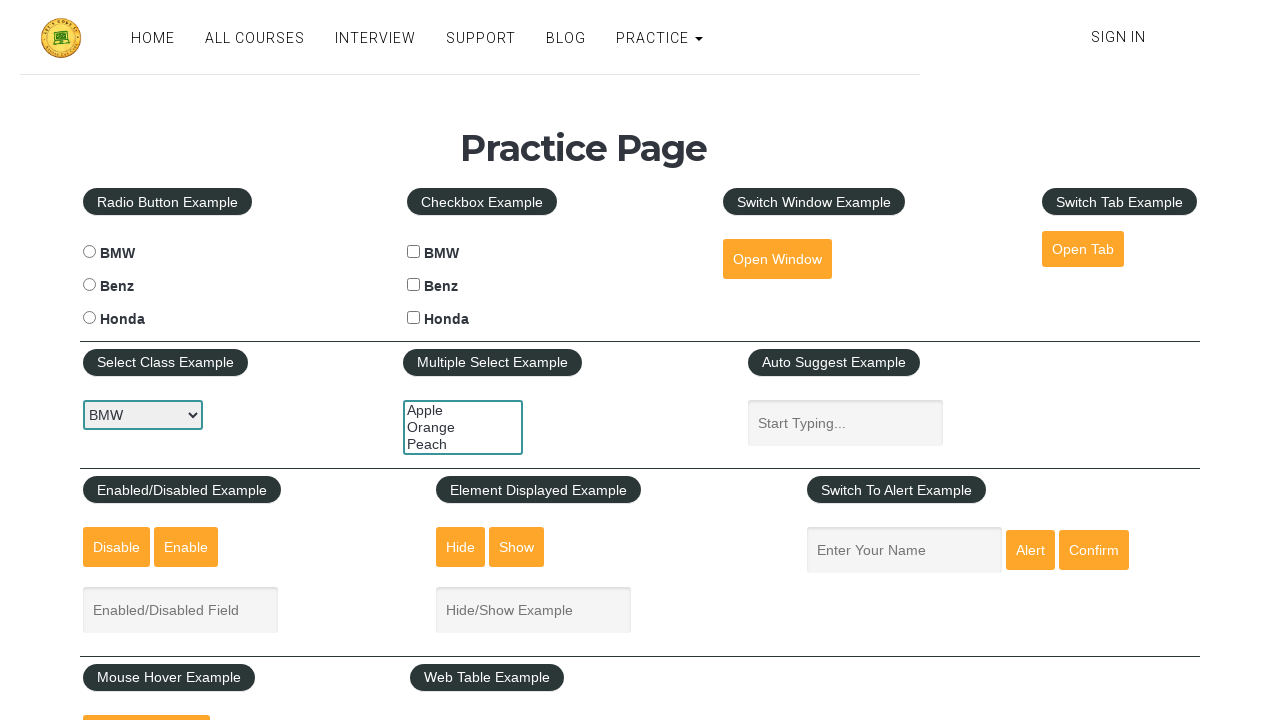

Navigated to practice page
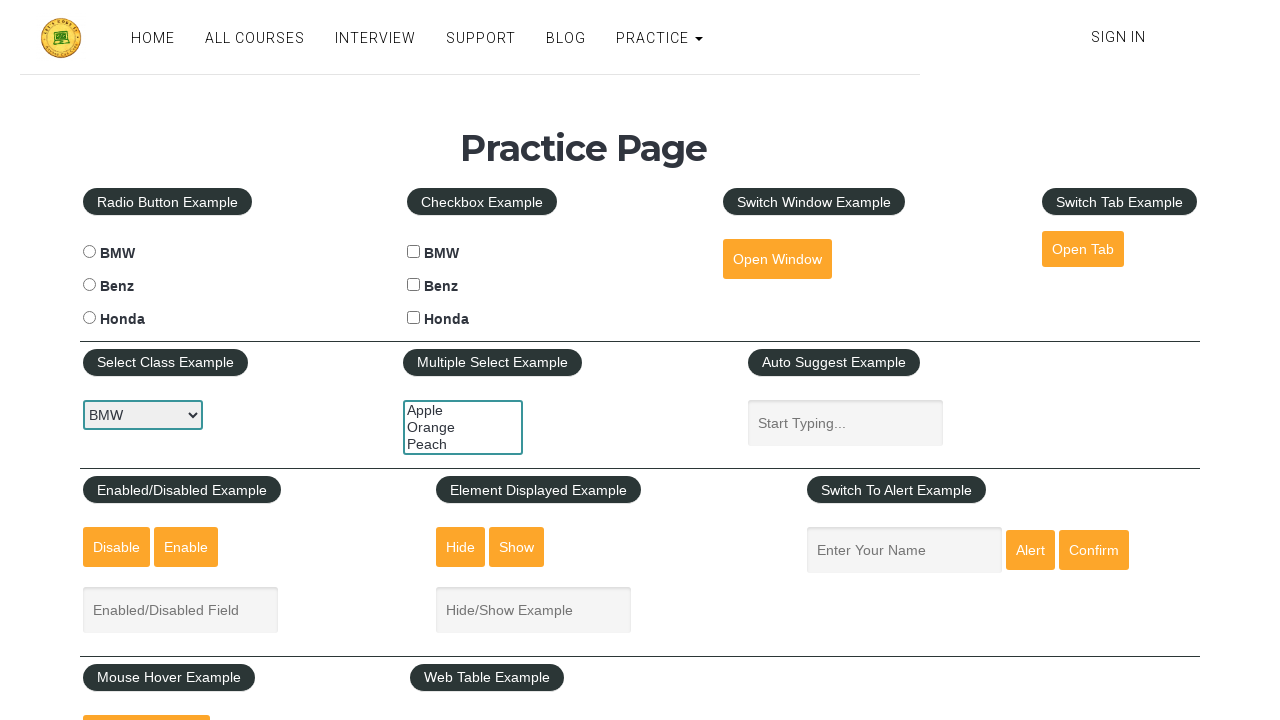

Selected 'Benz' from the car selection dropdown on #carselect
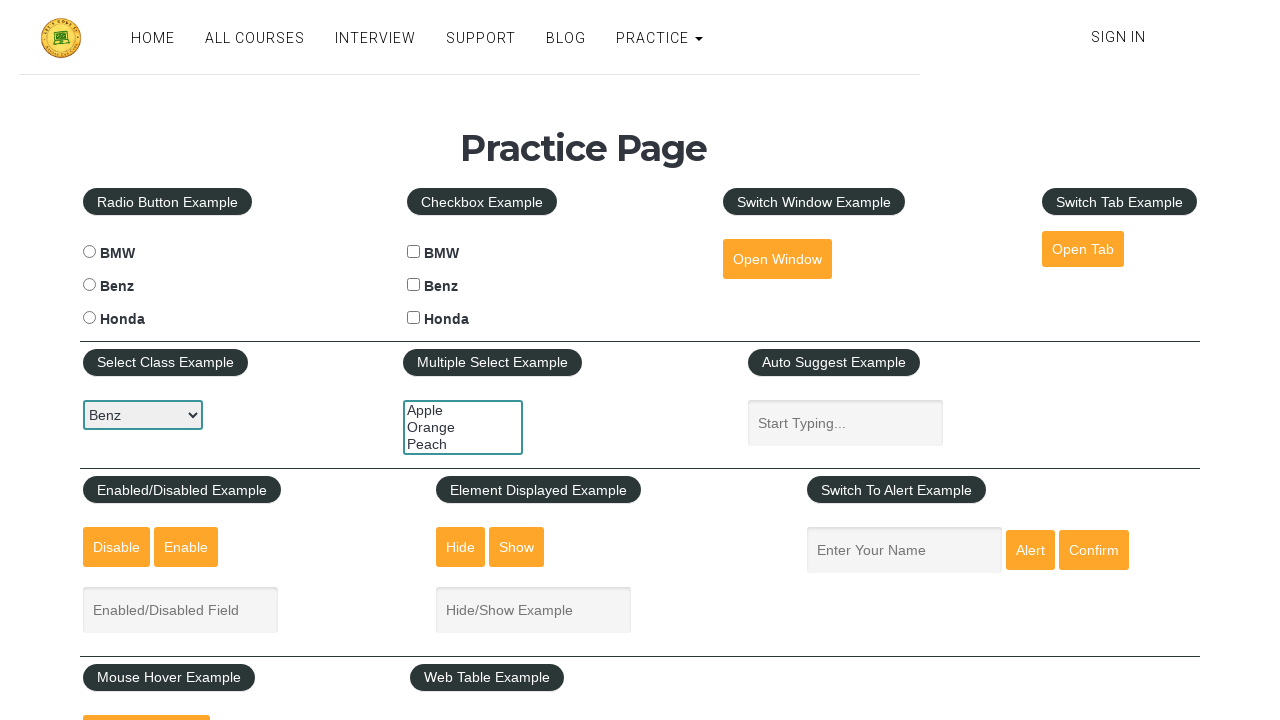

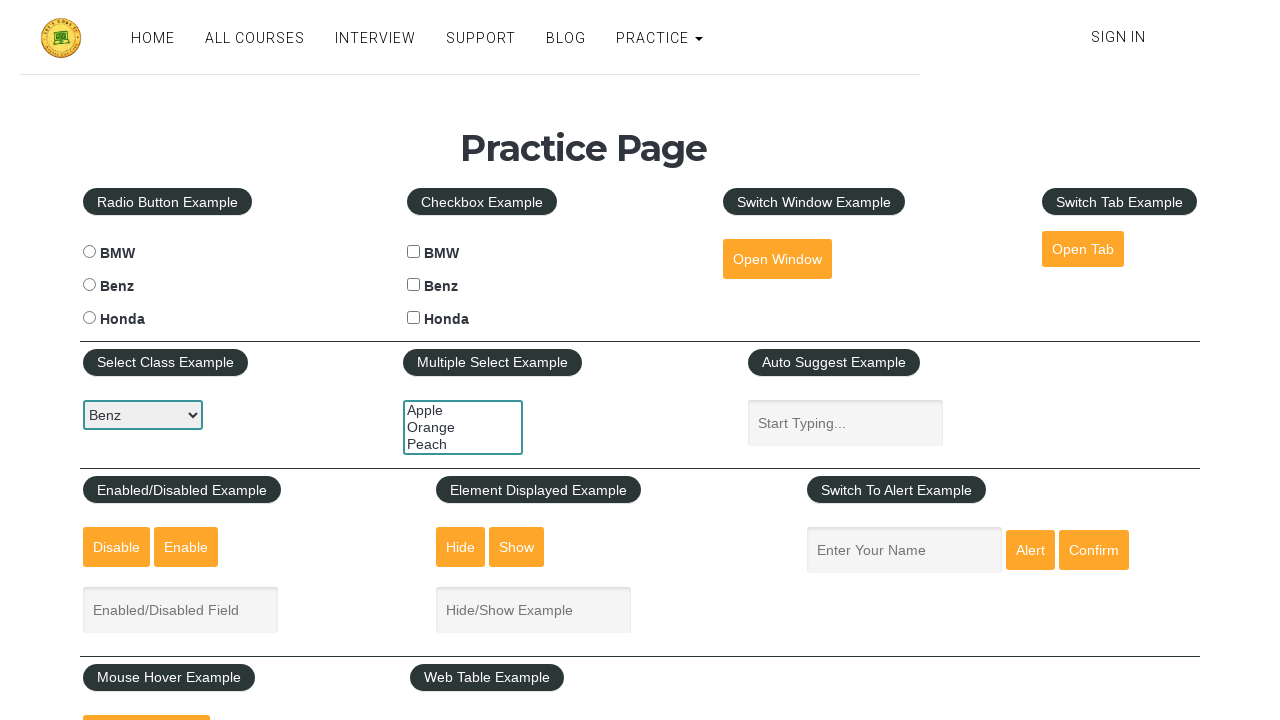